Tests alert prompt dialog functionality by clicking a button to trigger a prompt, then entering text into the alert dialog

Starting URL: https://www.leafground.com/alert.xhtml

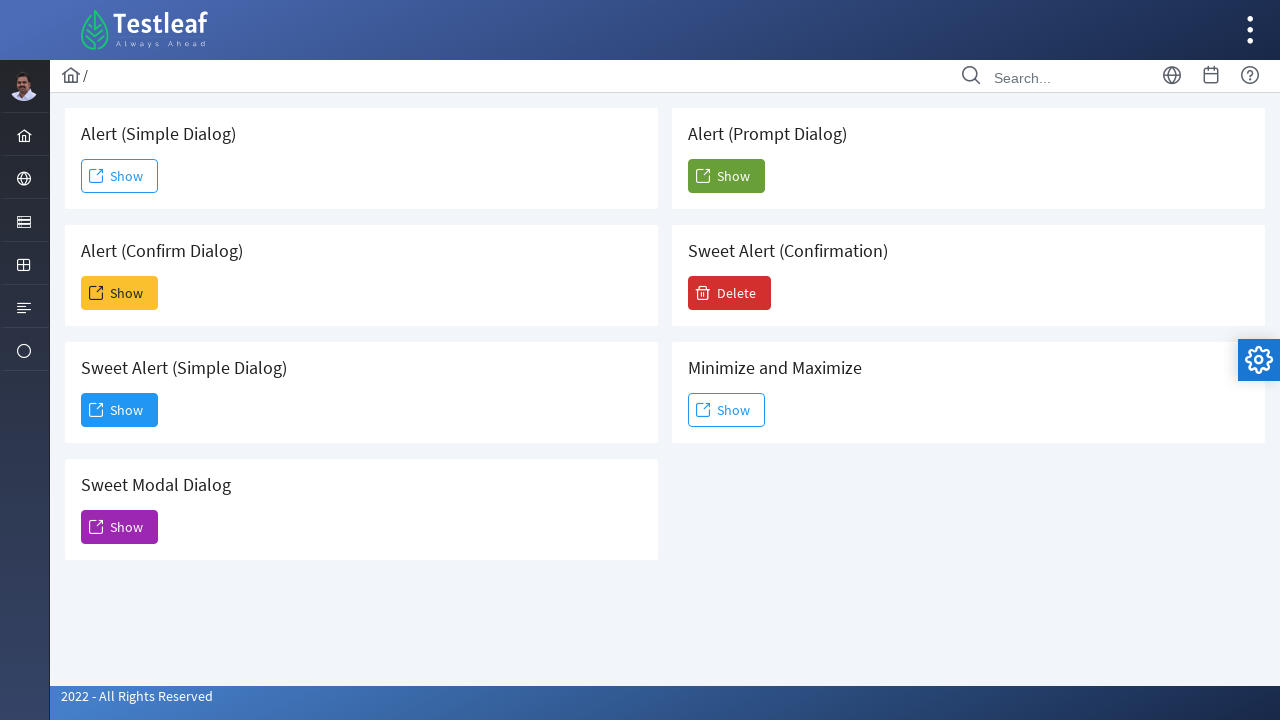

Clicked the prompt dialog button at (726, 176) on #j_idt88\:j_idt104
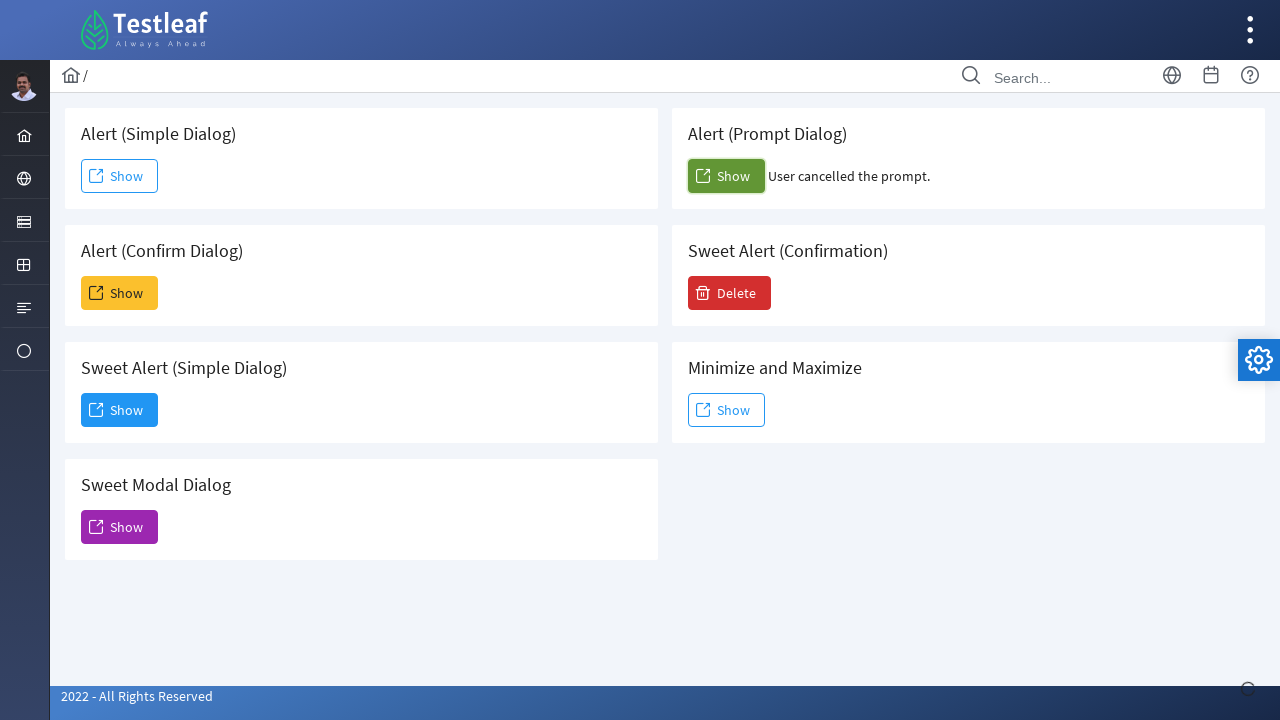

Set up dialog event listener to handle prompt with response 'my name is nimesh'
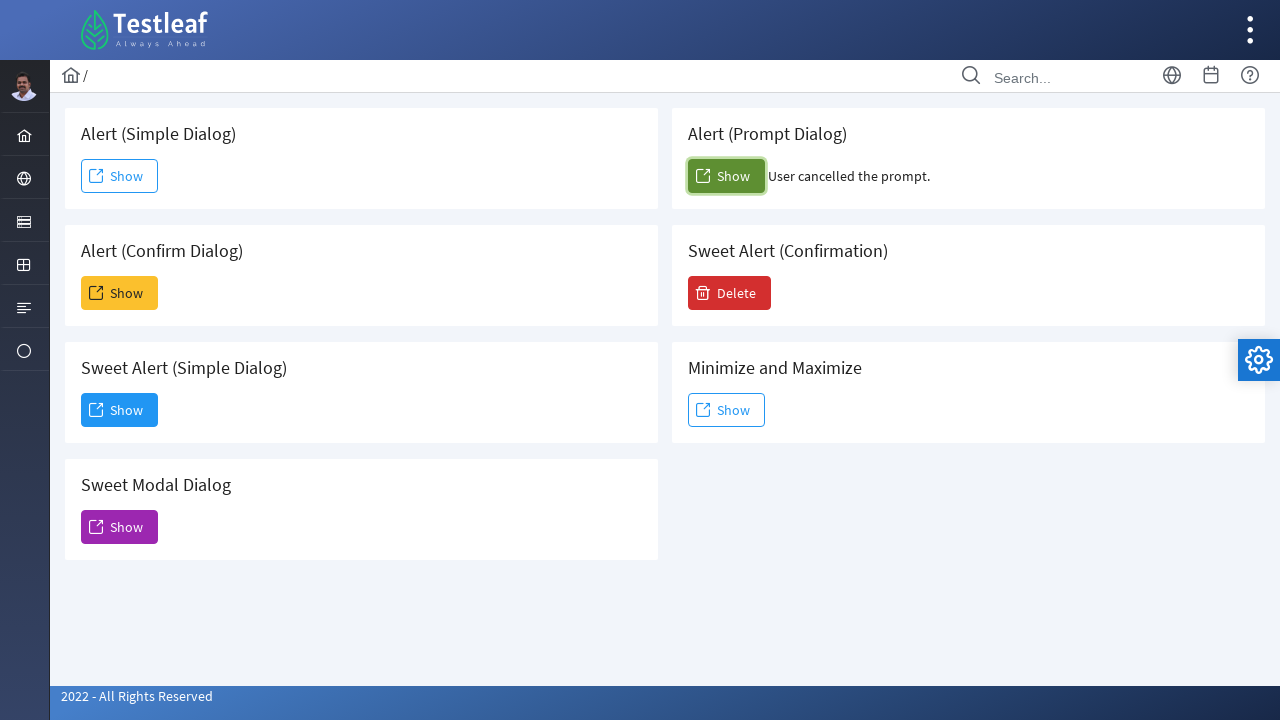

Clicked the prompt dialog button to trigger the alert at (726, 176) on #j_idt88\:j_idt104
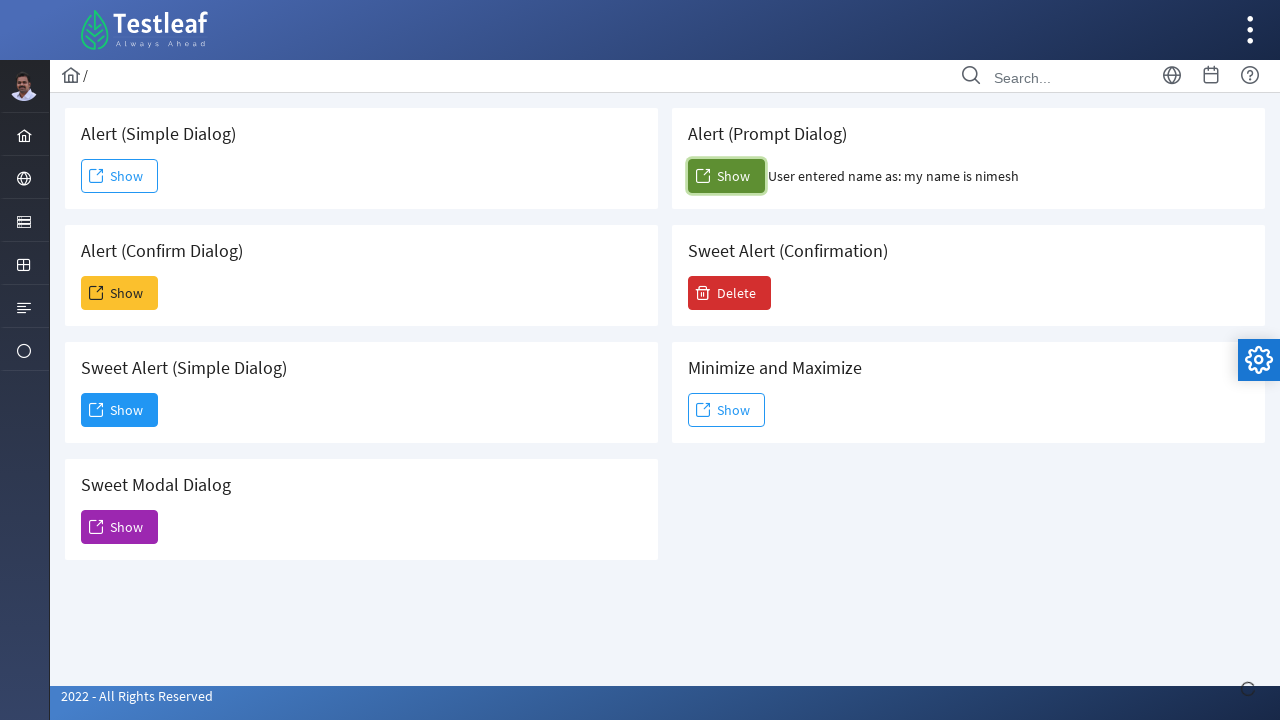

Waited for dialog to be processed
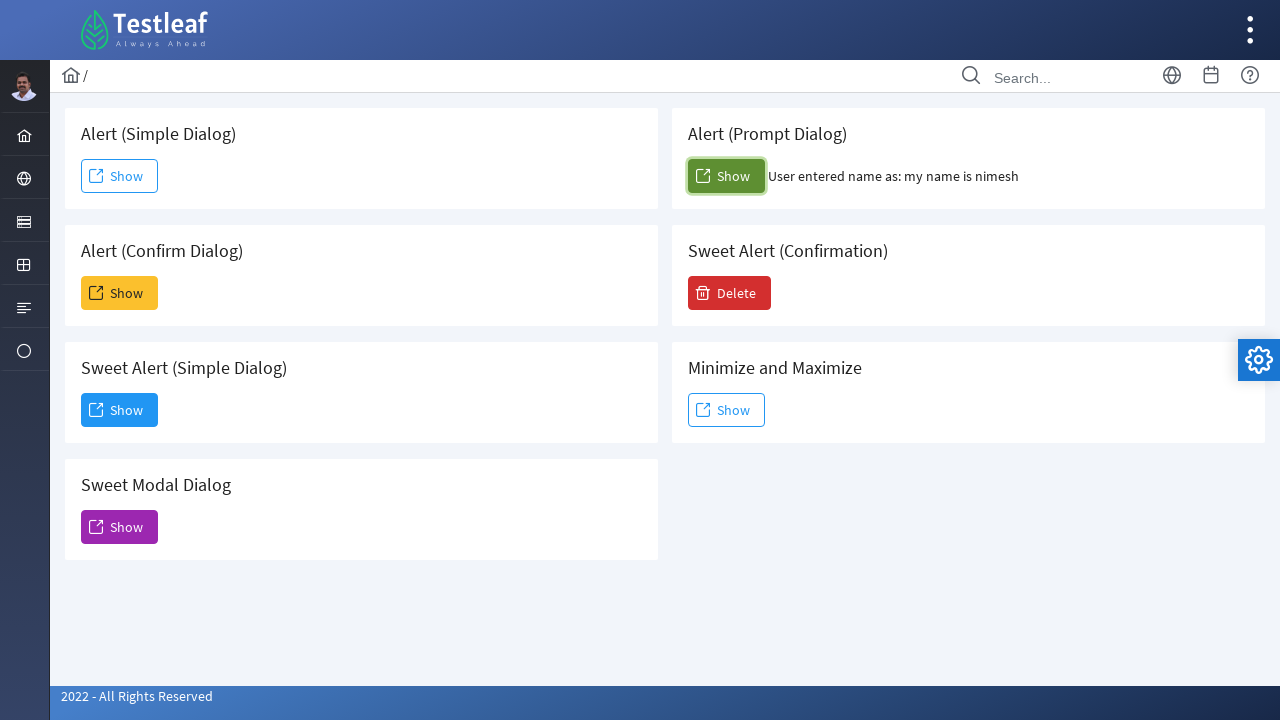

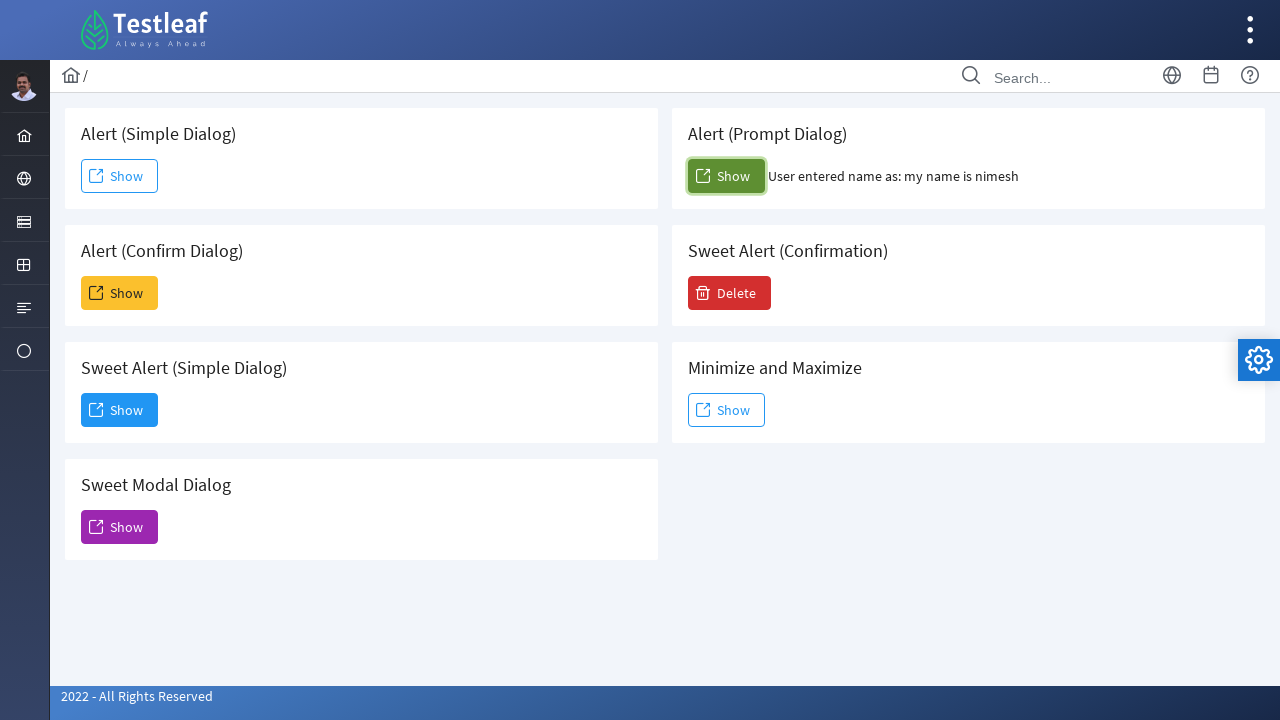